Tests form interaction by filling a textbox and navigating through links and tables

Starting URL: http://sahi.co.in/demo/formTest.htm

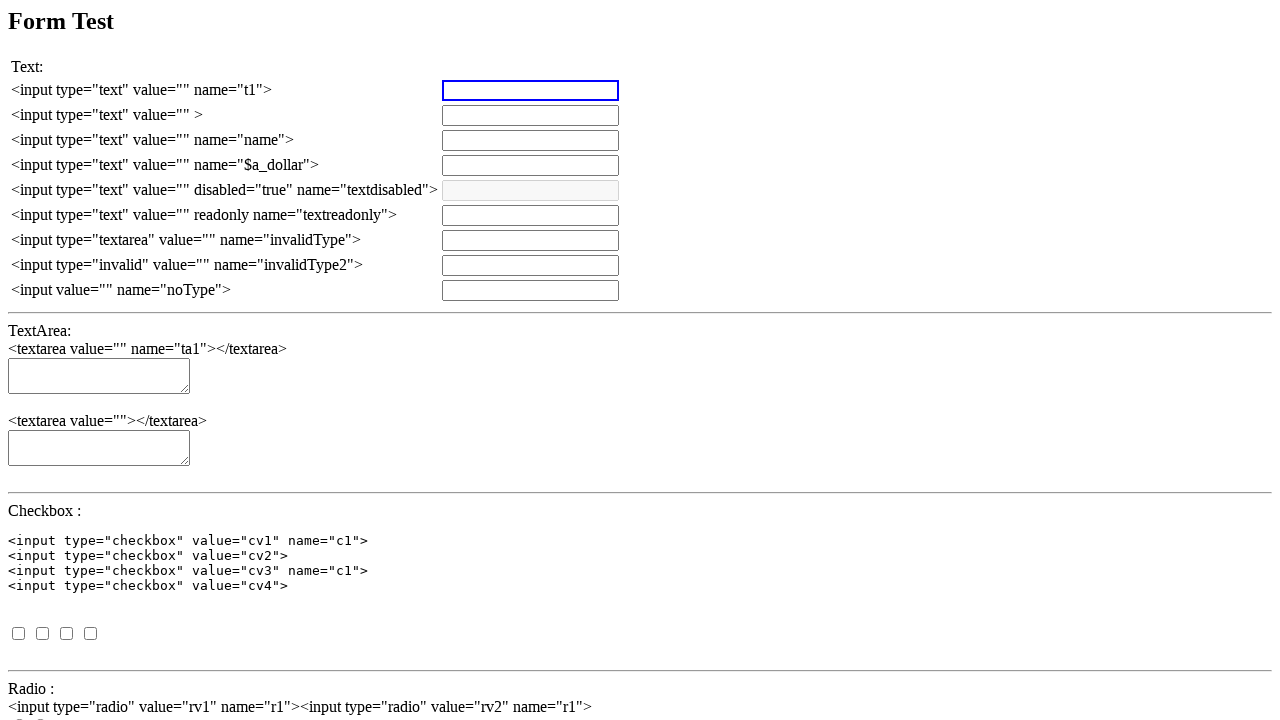

Set up dialog handler to accept alerts
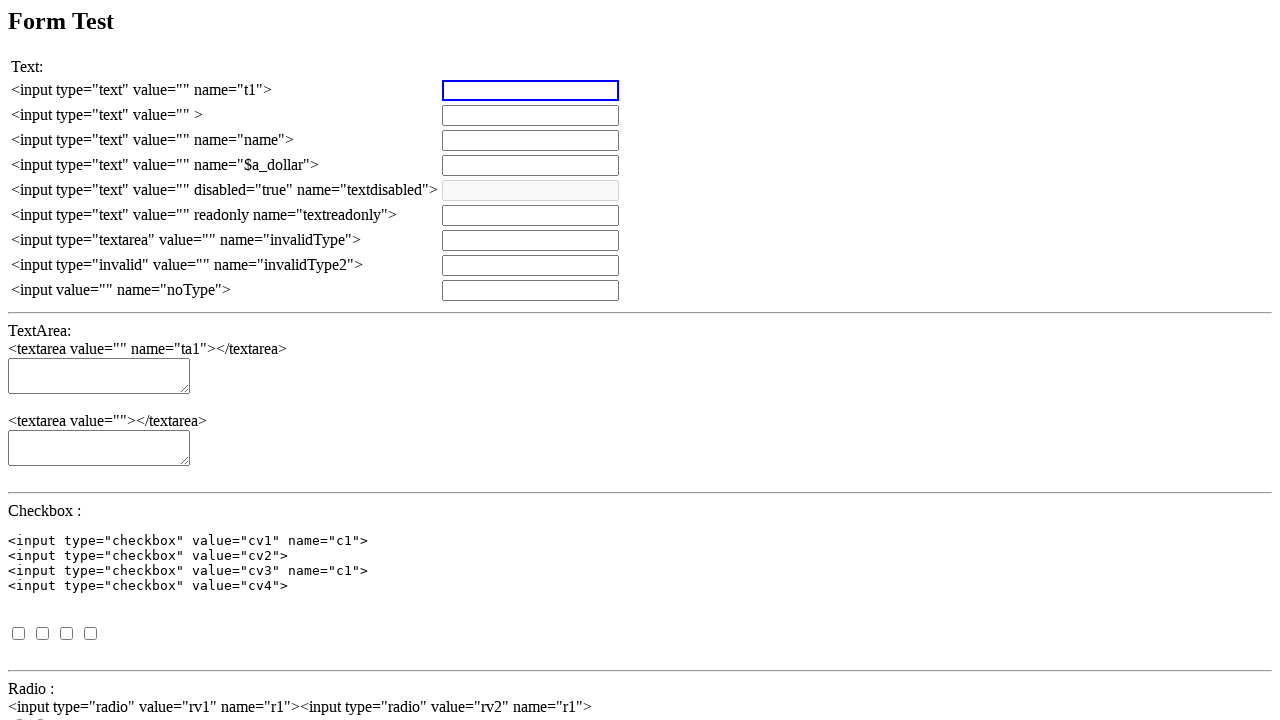

Filled textbox 't1' with 'aaa' on input[name='t1']
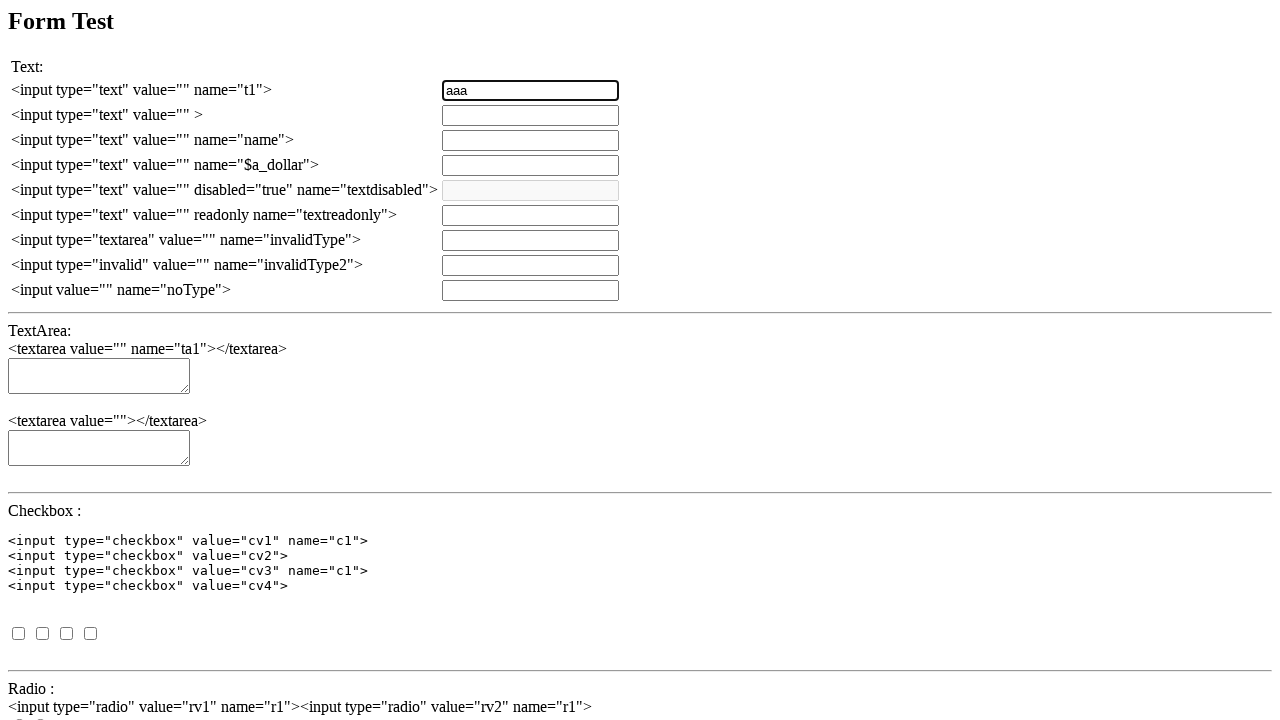

Clicked Back link at (24, 702) on text=Back
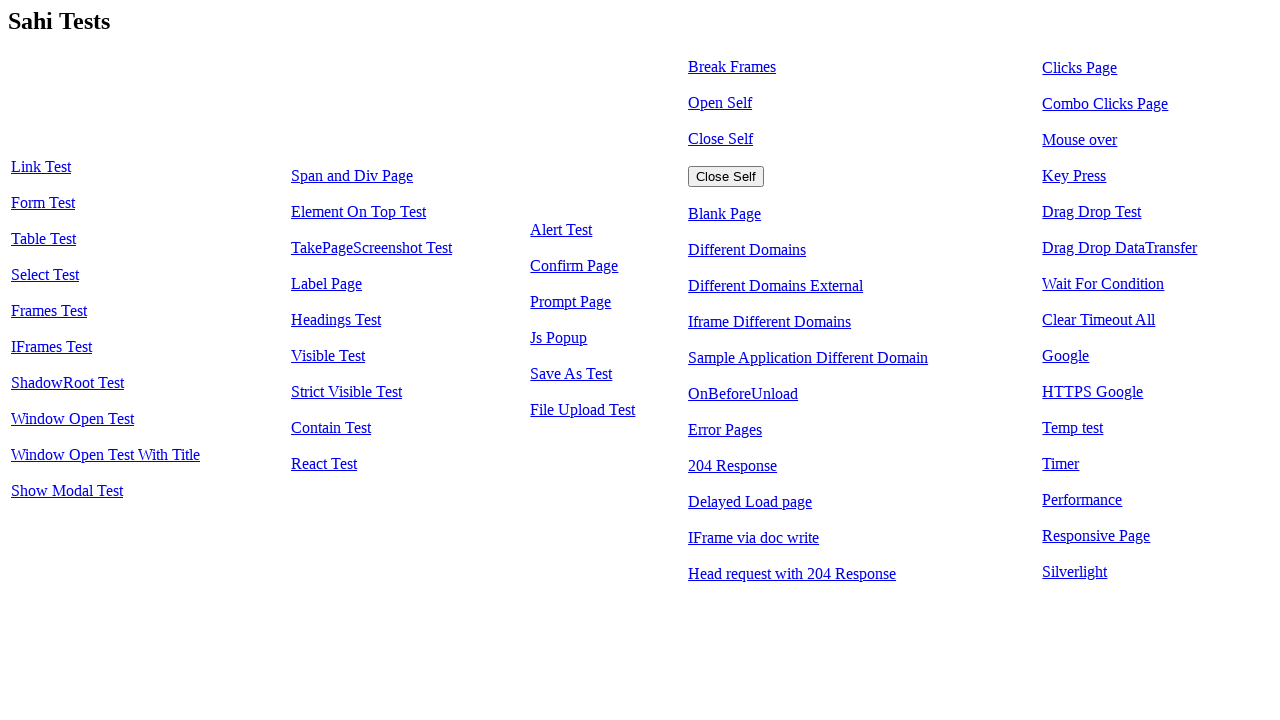

Clicked Table Test link at (44, 239) on text=Table Test
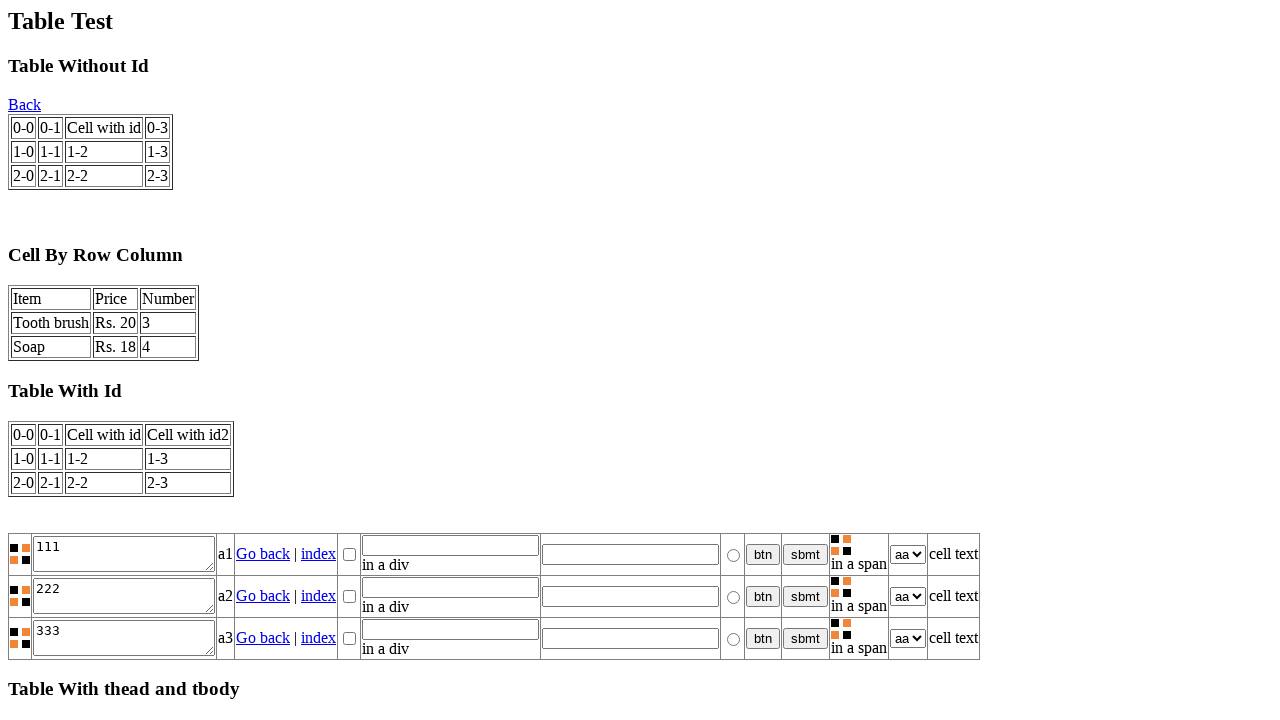

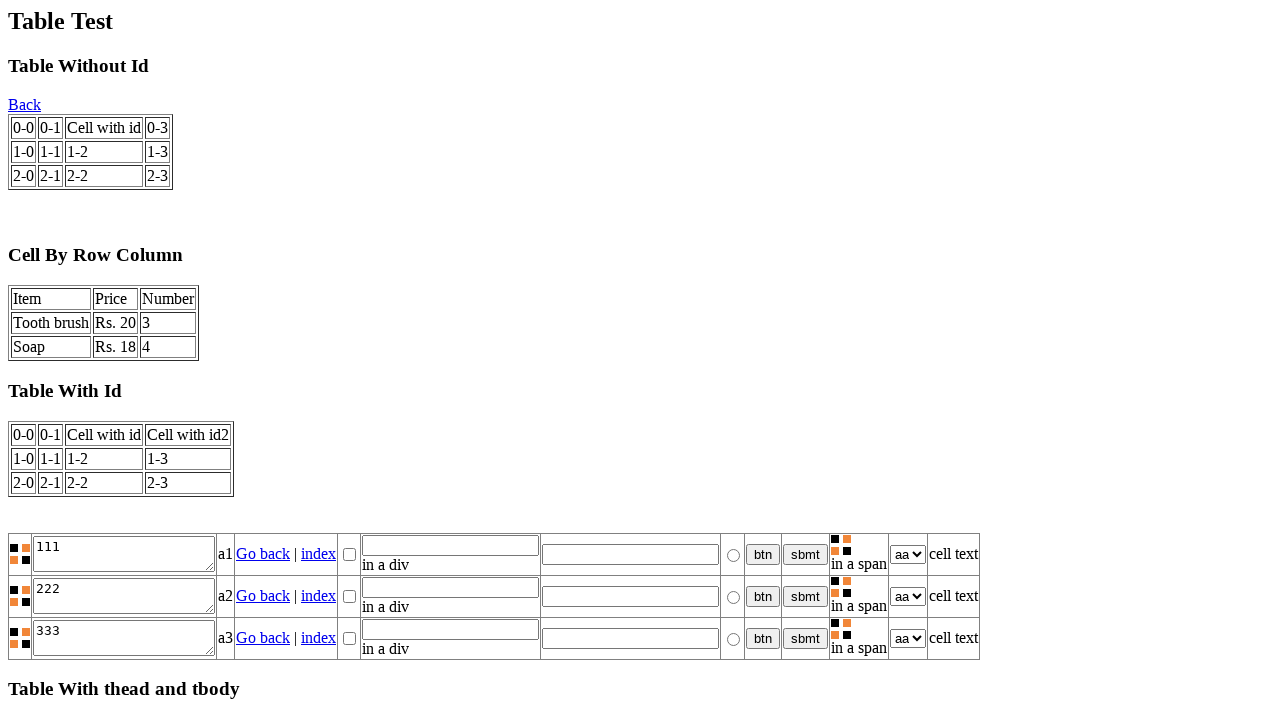